Tests window handling functionality by navigating to a page, opening a new window via a link, switching between windows, and returning to the parent window

Starting URL: https://the-internet.herokuapp.com

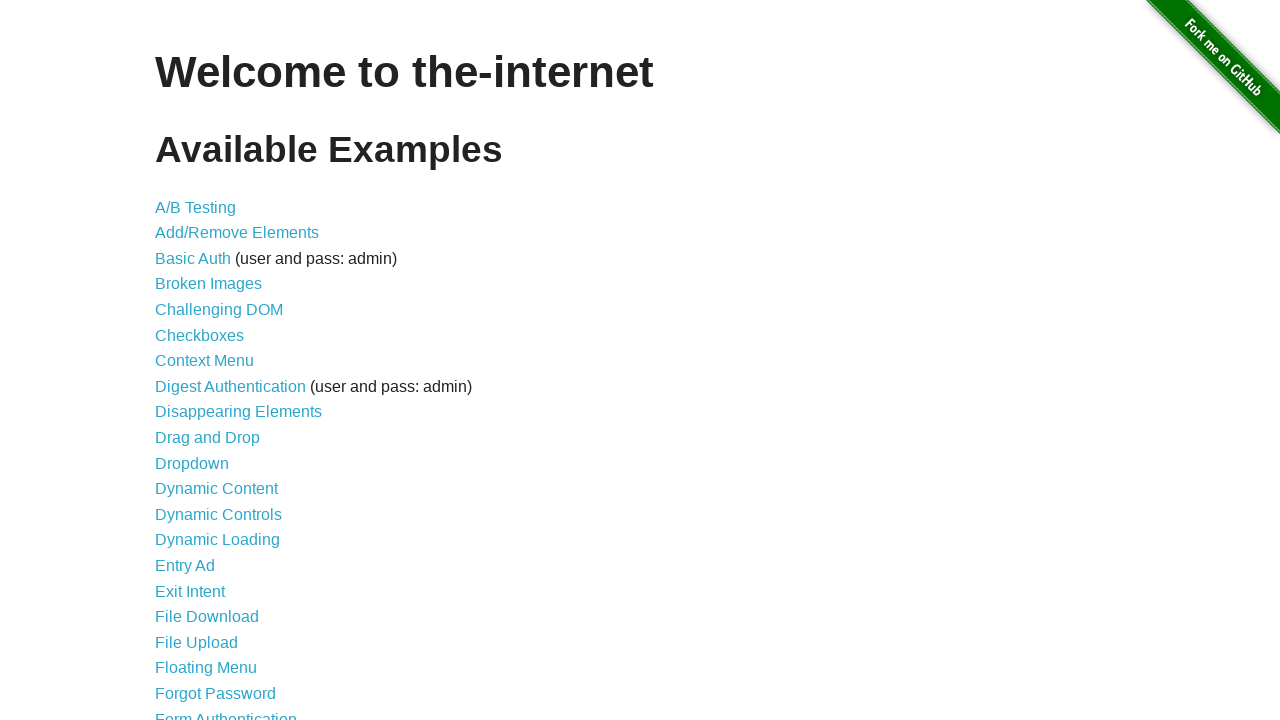

Clicked on 'Multiple Windows' link at (218, 369) on xpath=//a[text()='Multiple Windows']
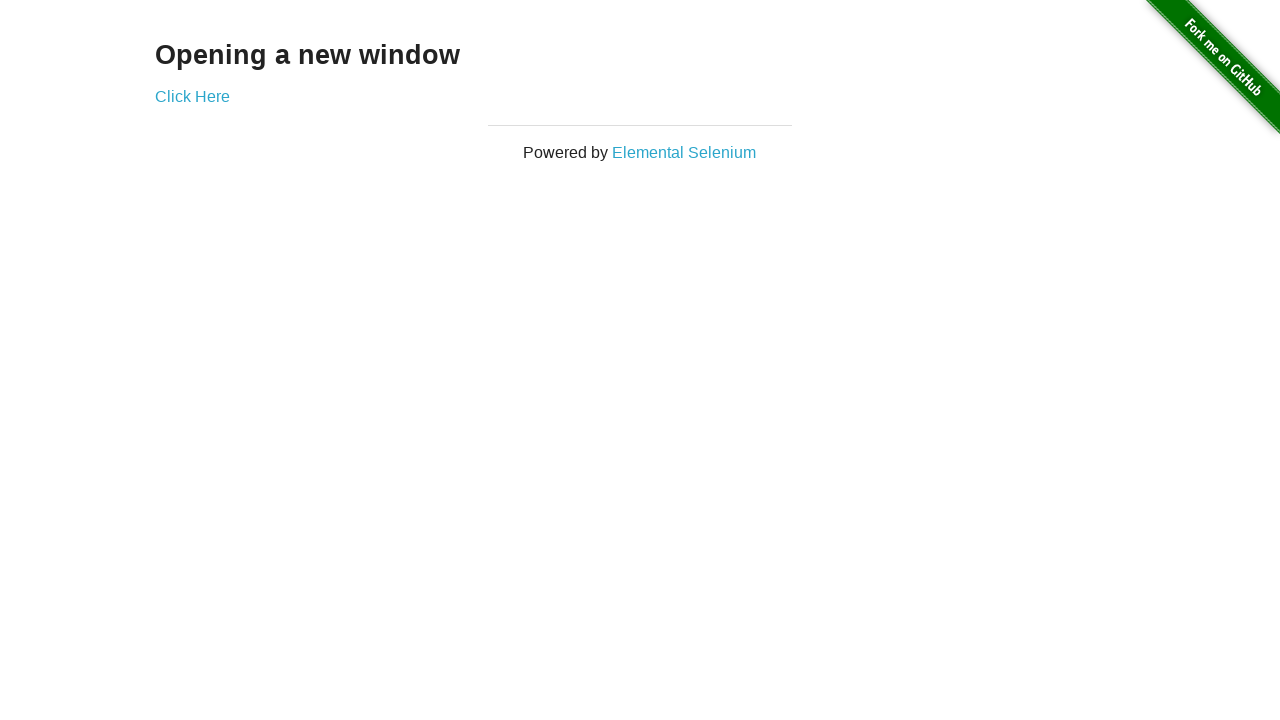

Clicked 'Click Here' link and new window opened at (192, 96) on xpath=//a[text()='Click Here']
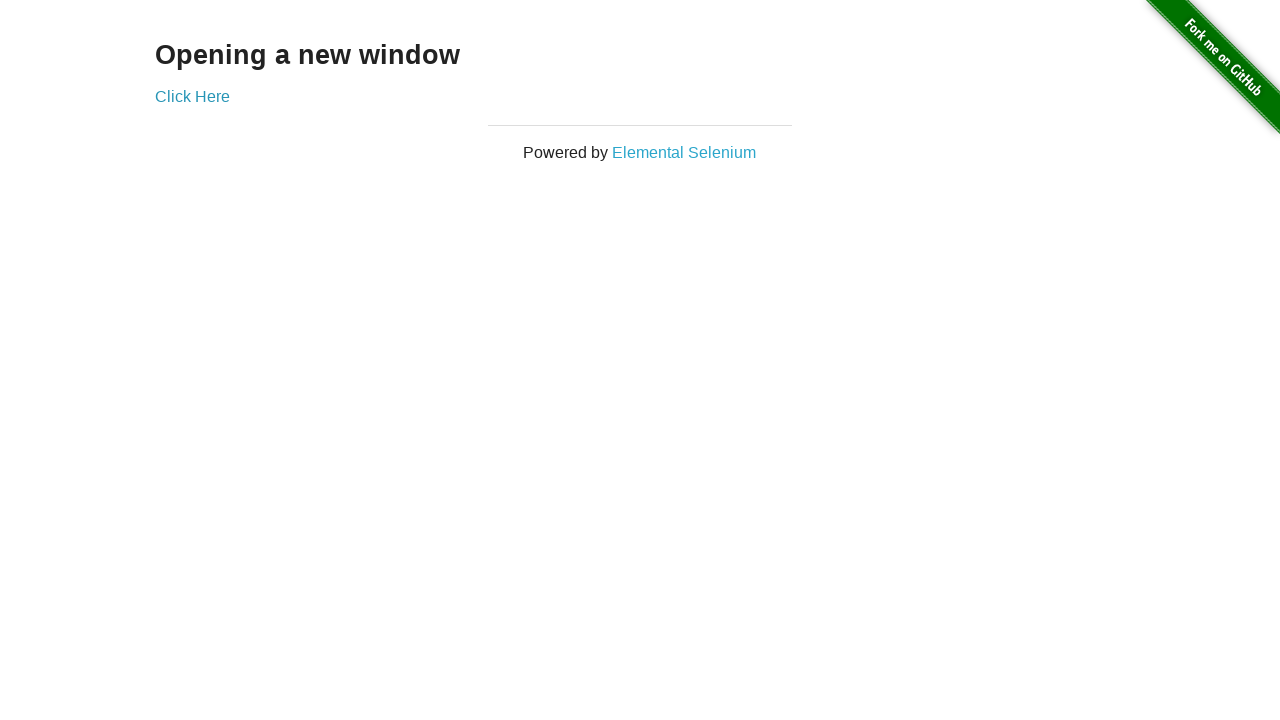

Captured new window reference from popup
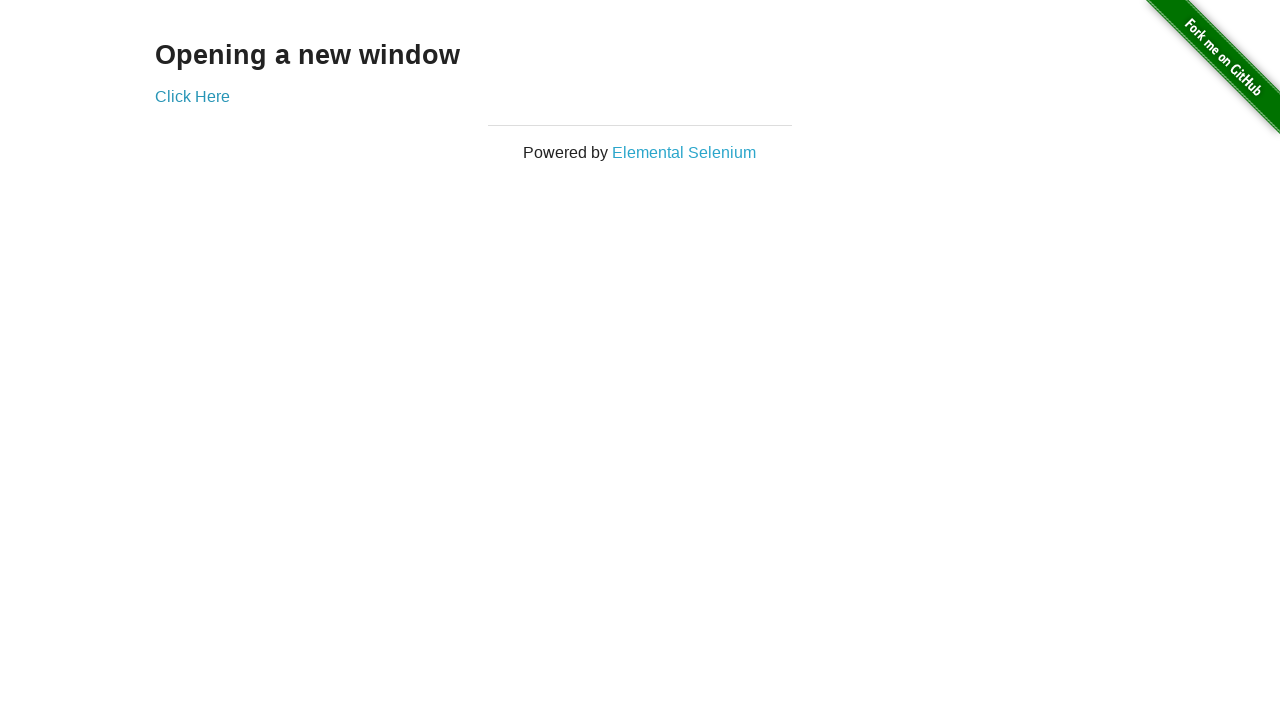

Verified 'New Window' heading is present in new window
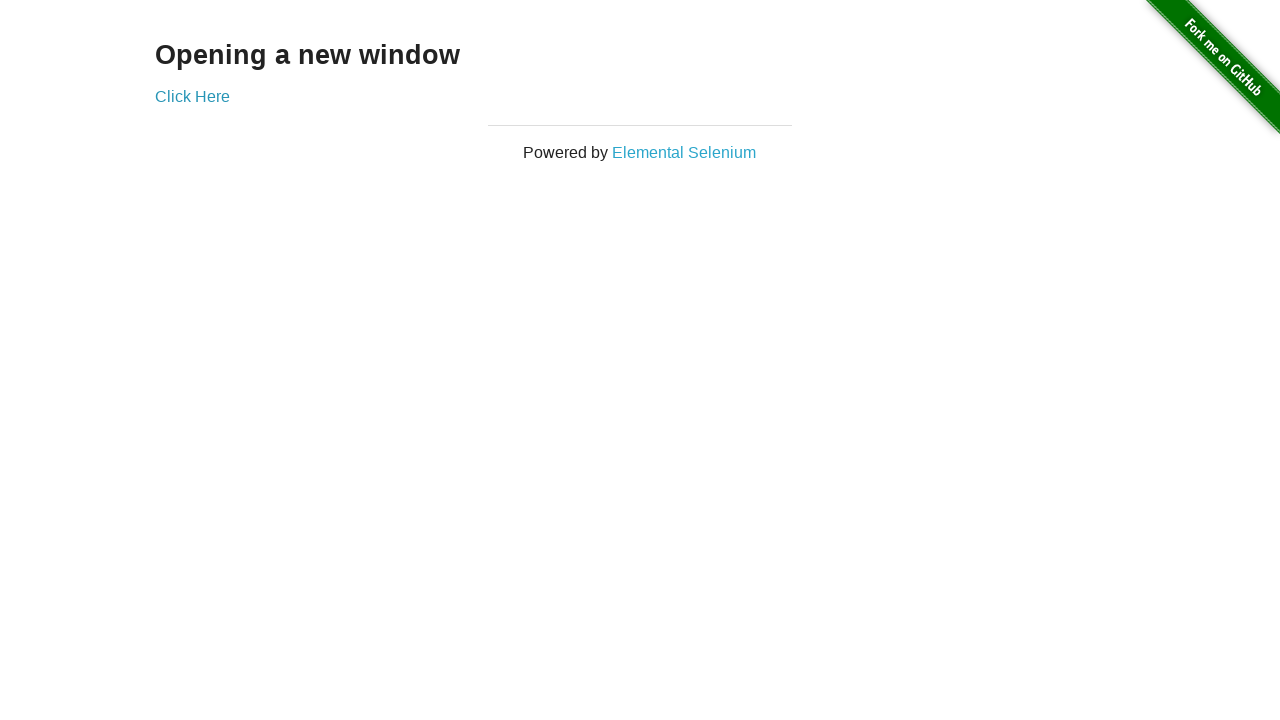

Closed the new window
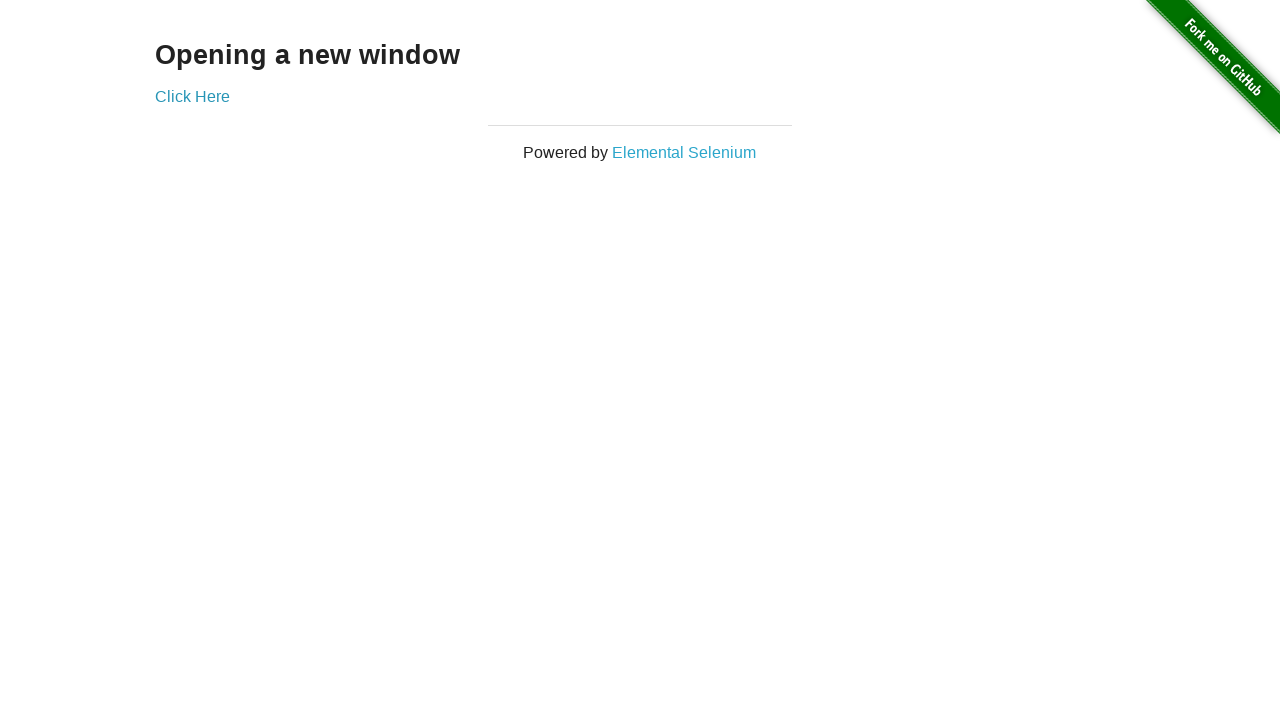

Verified parent window is active with 'Opening a new window' heading
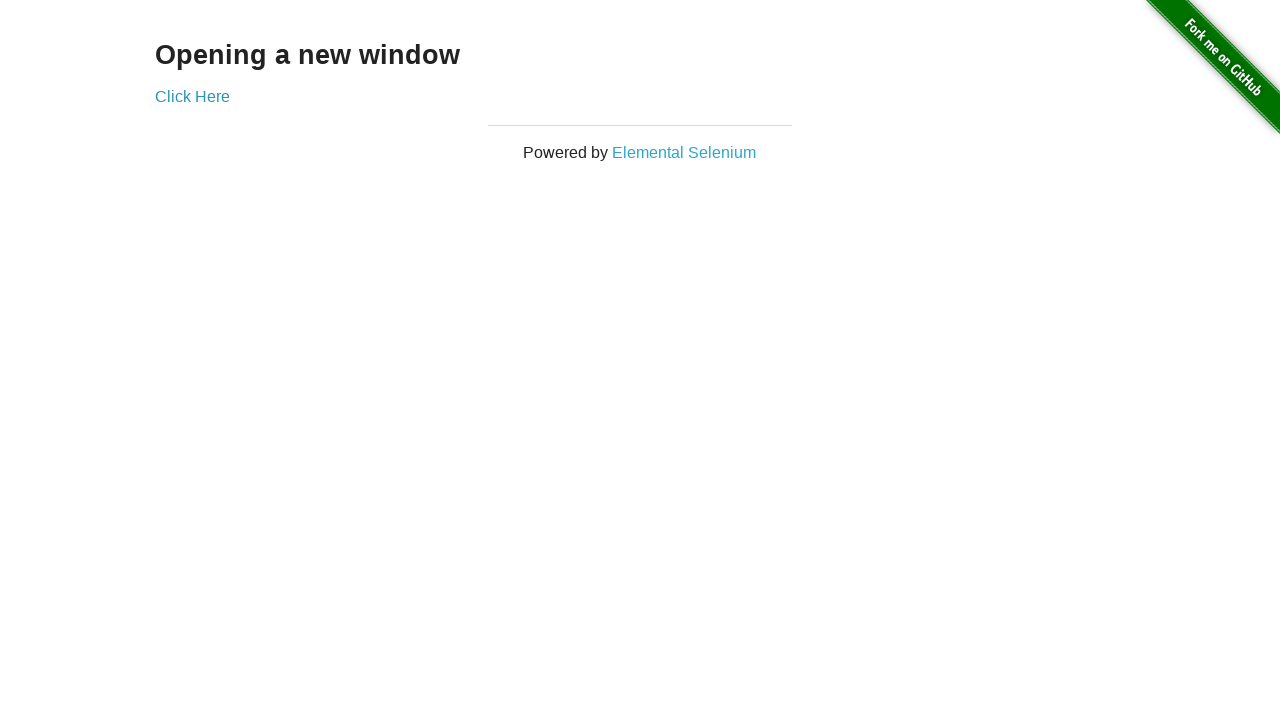

Navigated back from Multiple Windows page
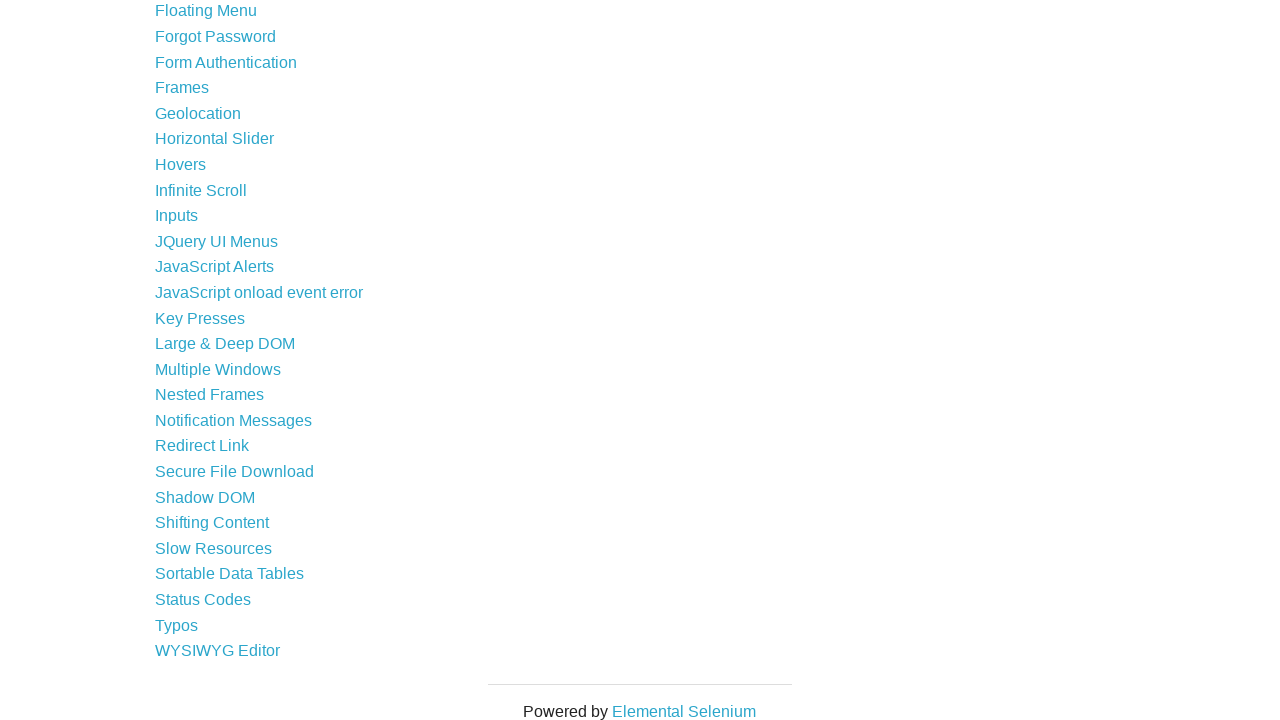

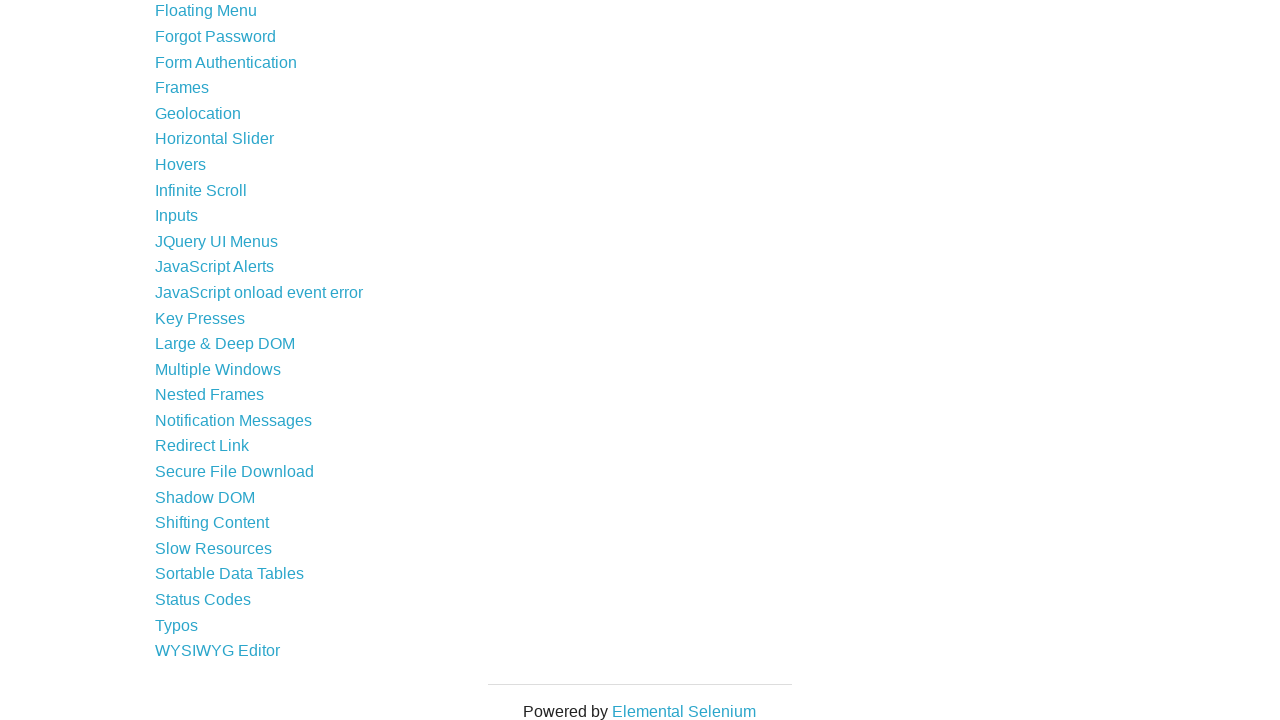